Tests web table sorting functionality by clicking on a column header and verifying the sort order, then searches for a specific item across paginated results to retrieve its price

Starting URL: https://rahulshettyacademy.com/seleniumPractise/#/offers

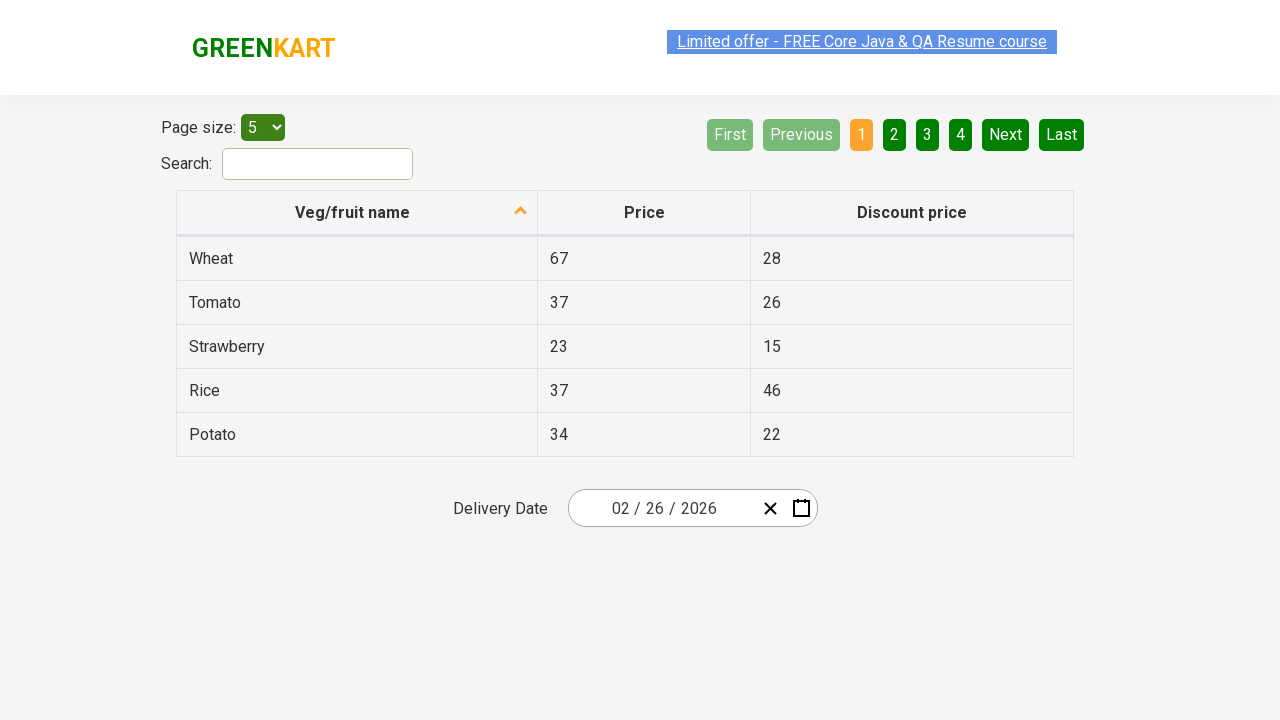

Clicked on 'Veg/fruit name' column header to sort table at (353, 212) on xpath=//span[.='Veg/fruit name']
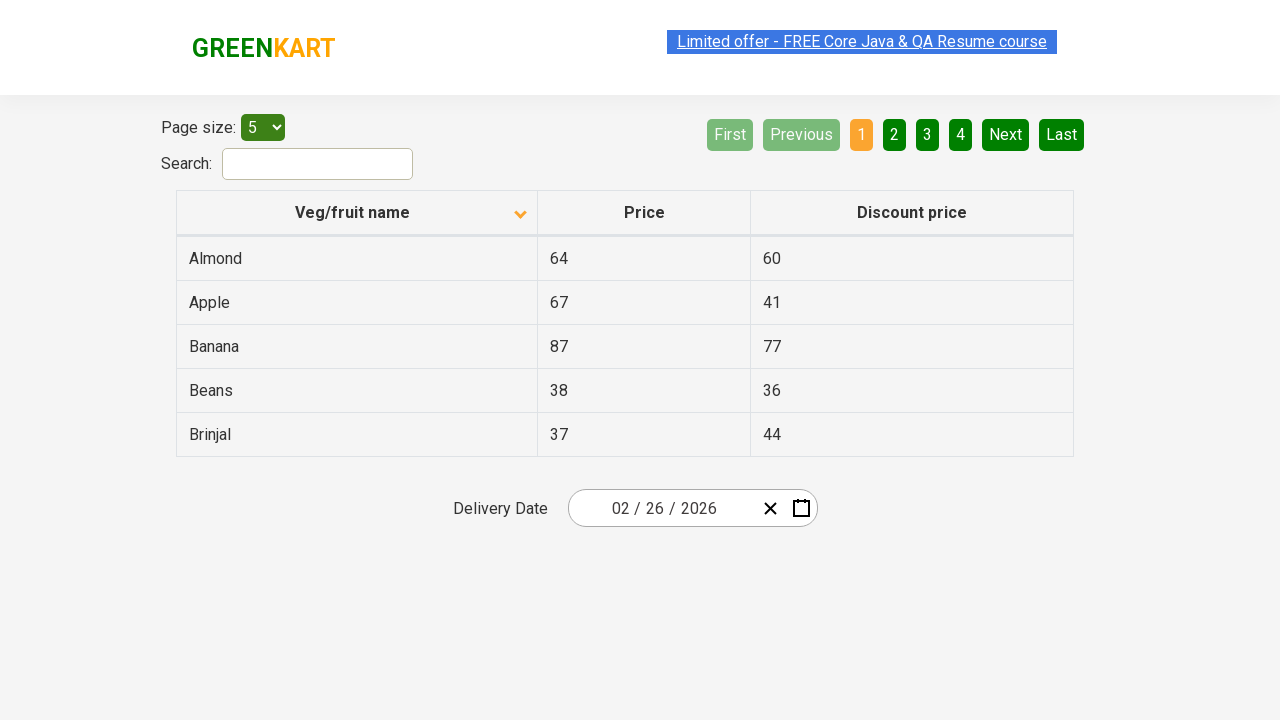

Waited for table to be sorted
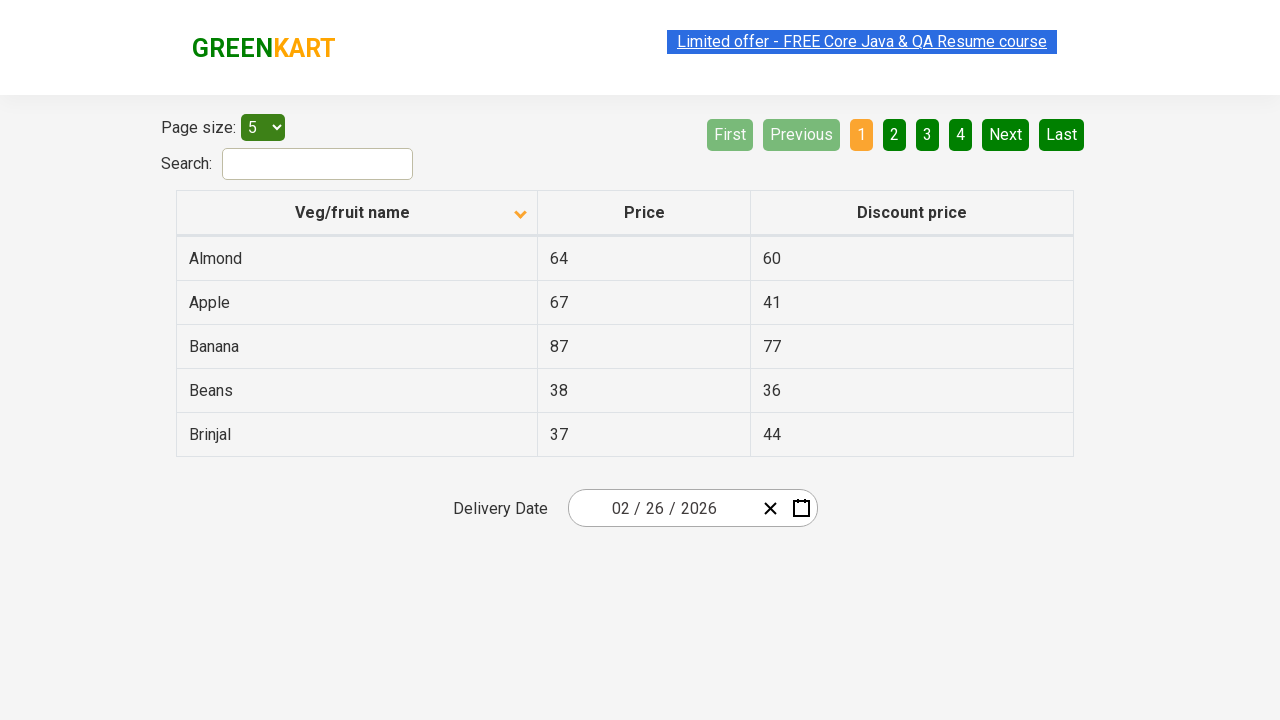

Retrieved all vegetable/fruit name elements from first column
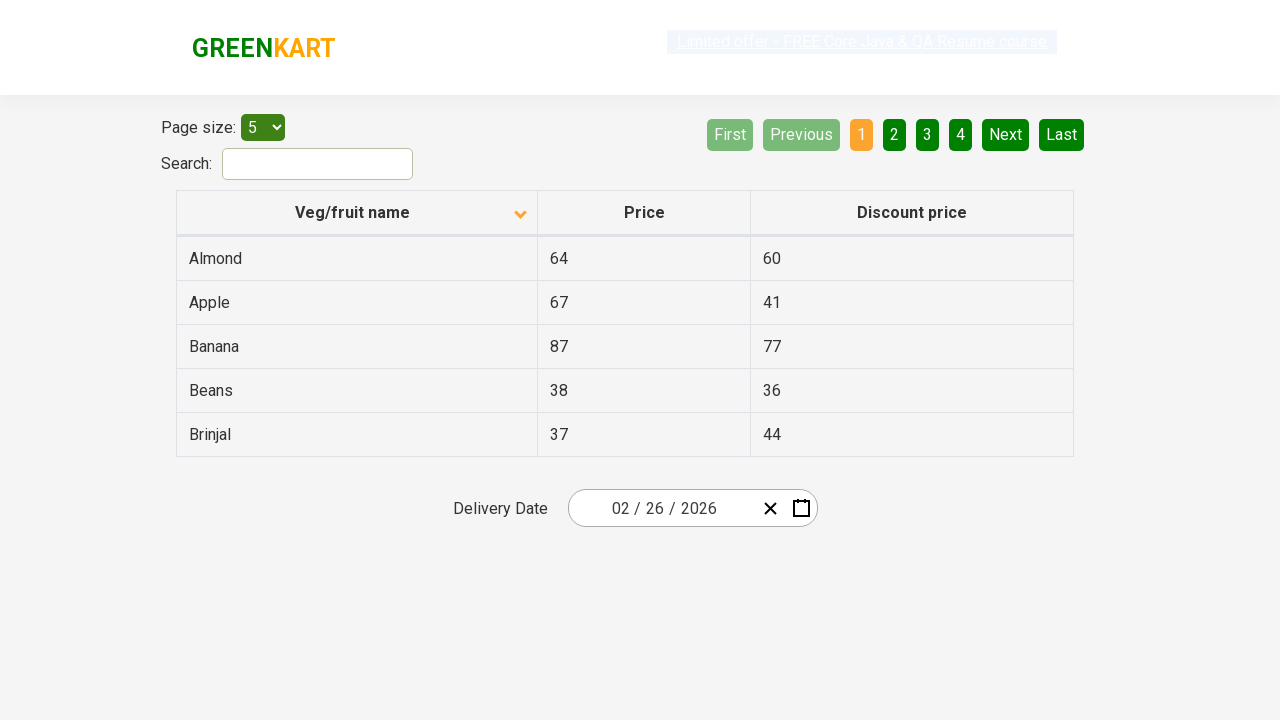

Extracted 5 vegetable/fruit names from table
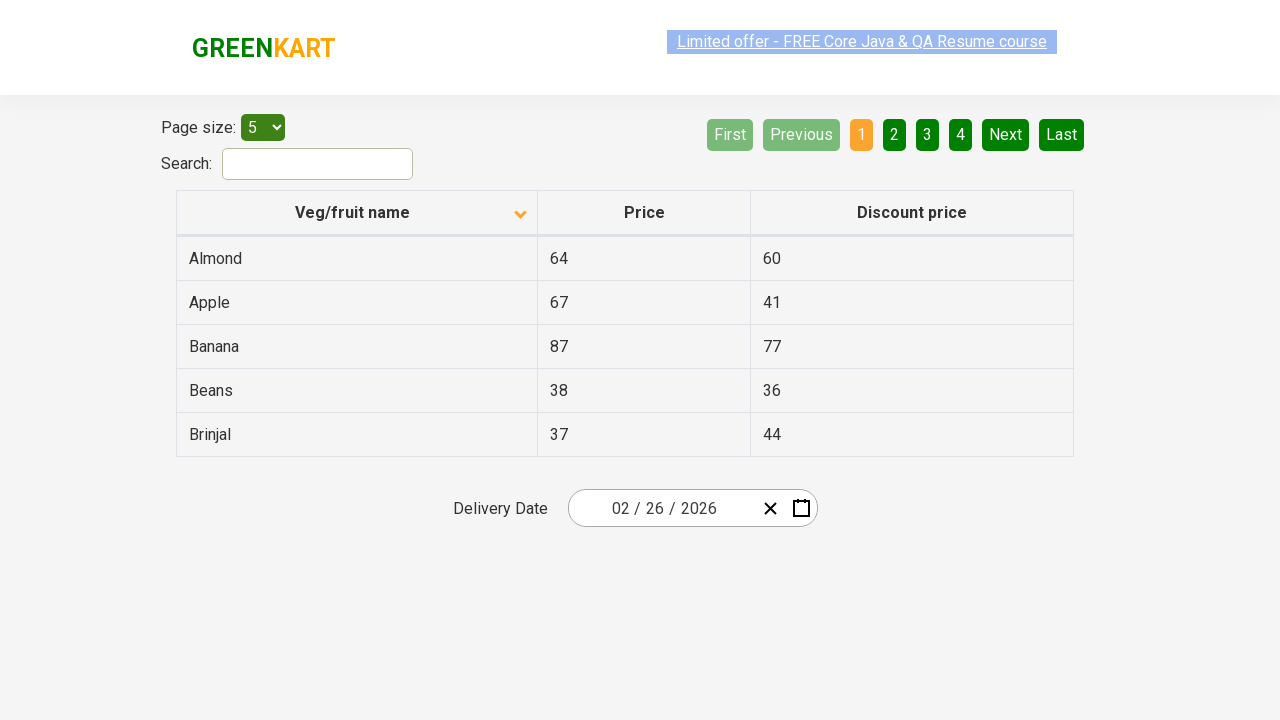

Verified that table is properly sorted alphabetically
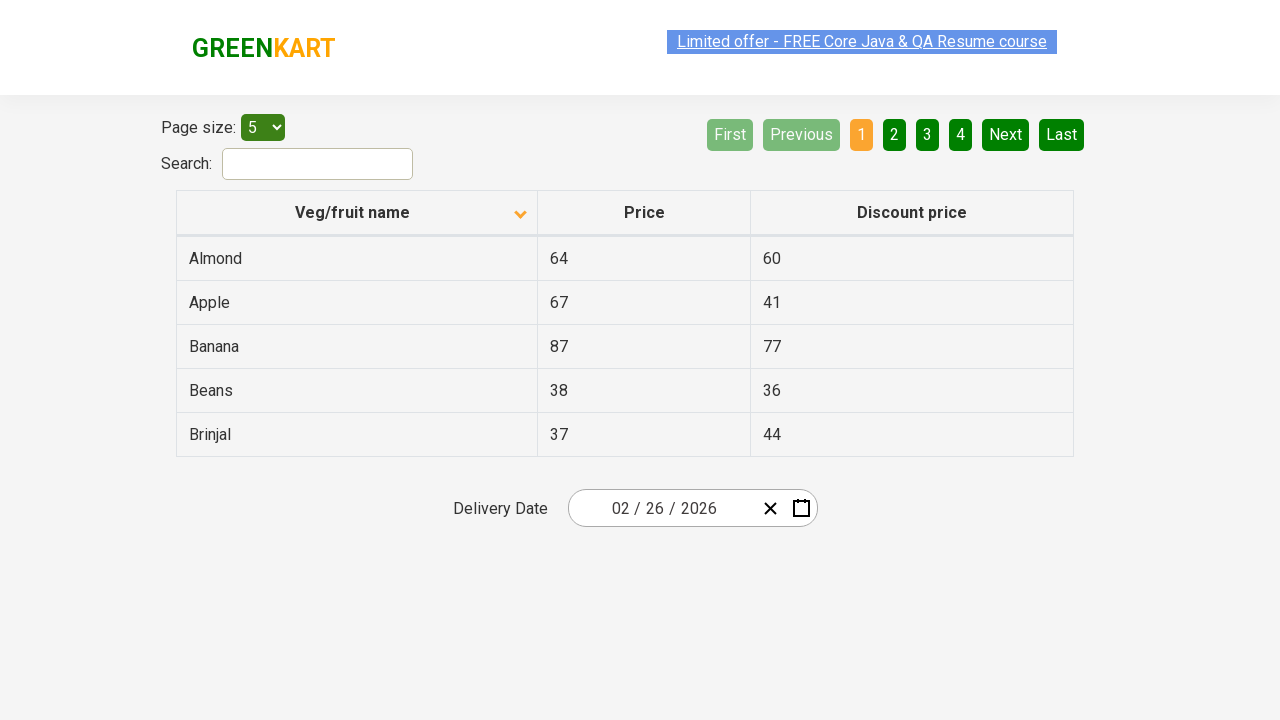

Searched for Rice in current page
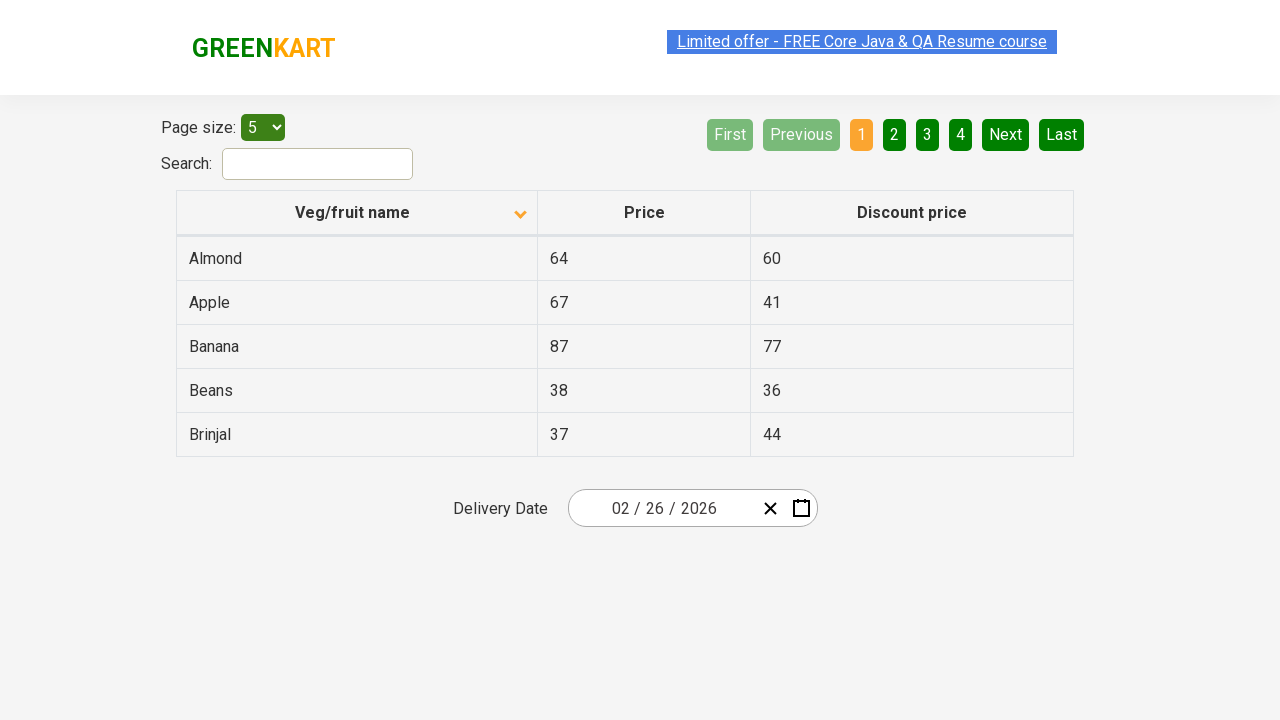

Clicked Next button to go to next page at (1006, 134) on [aria-label='Next']
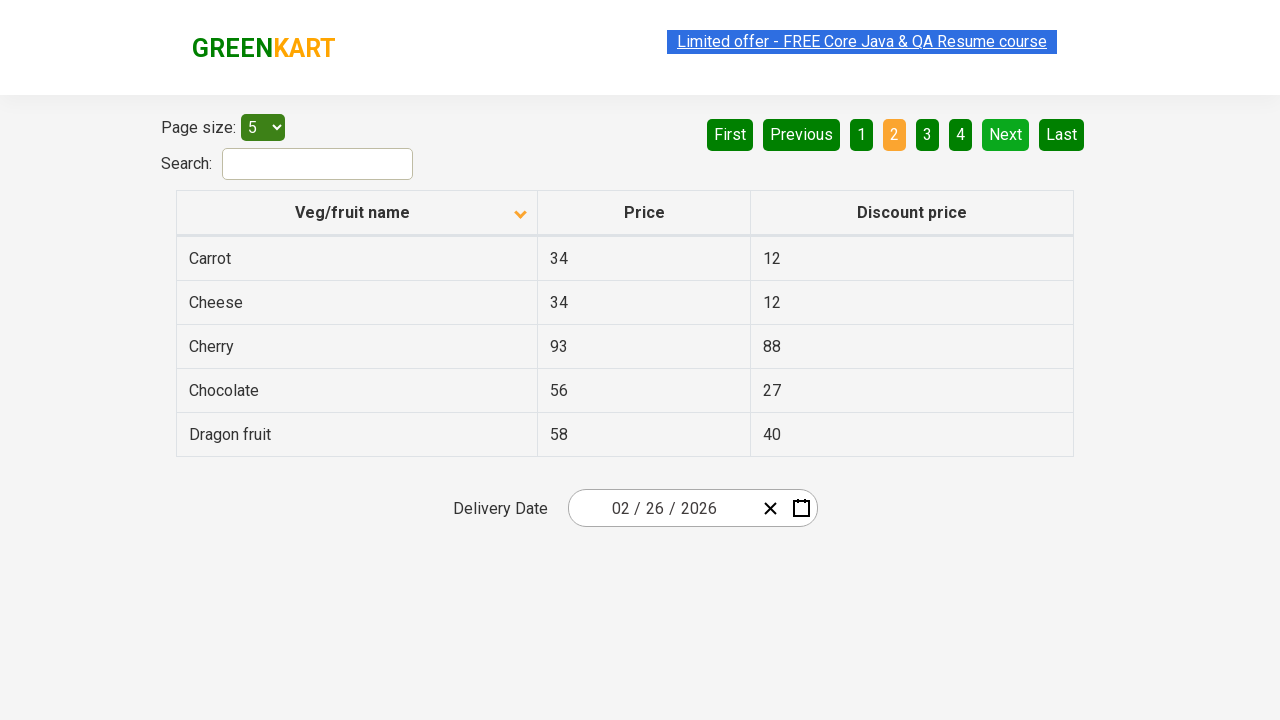

Waited for next page to load
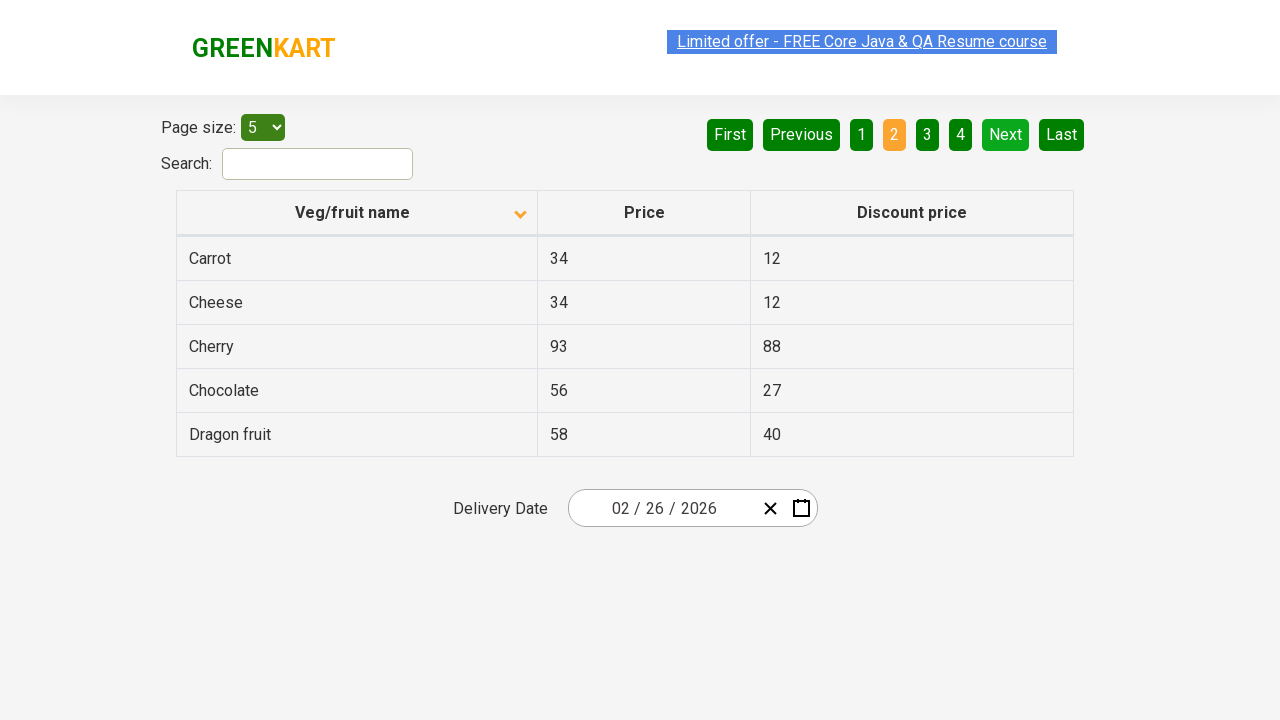

Searched for Rice in current page
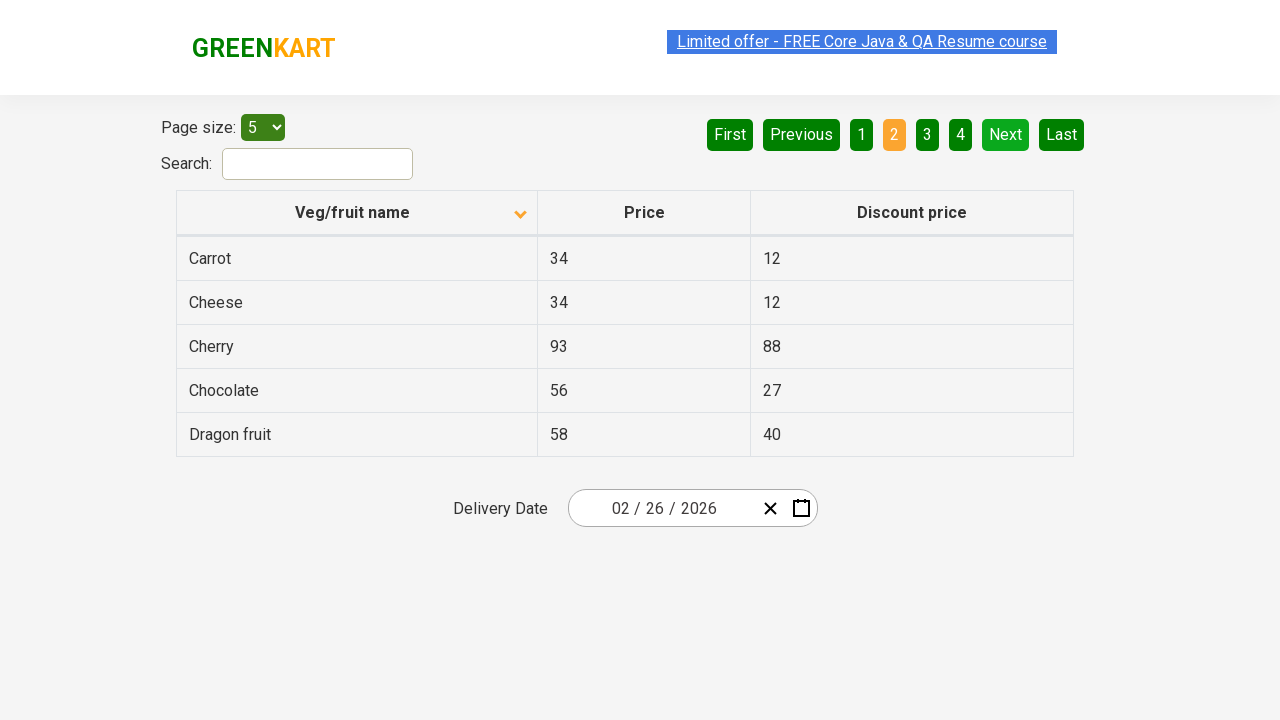

Clicked Next button to go to next page at (1006, 134) on [aria-label='Next']
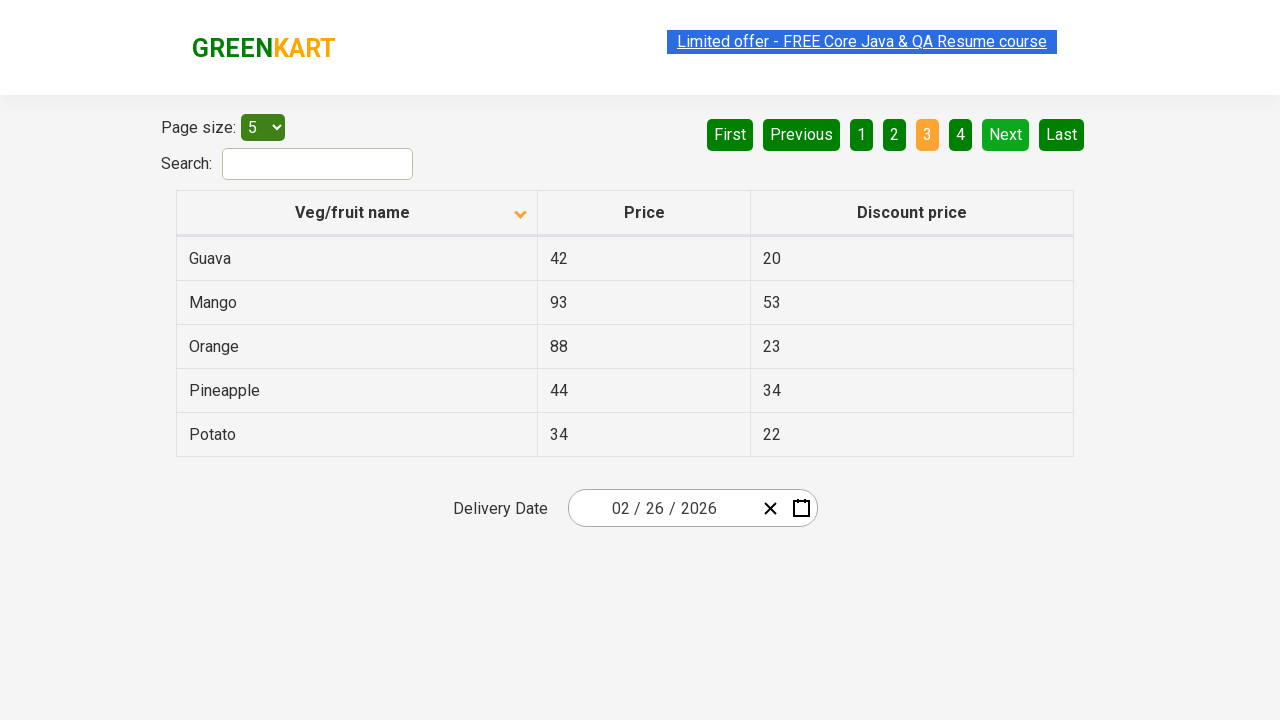

Waited for next page to load
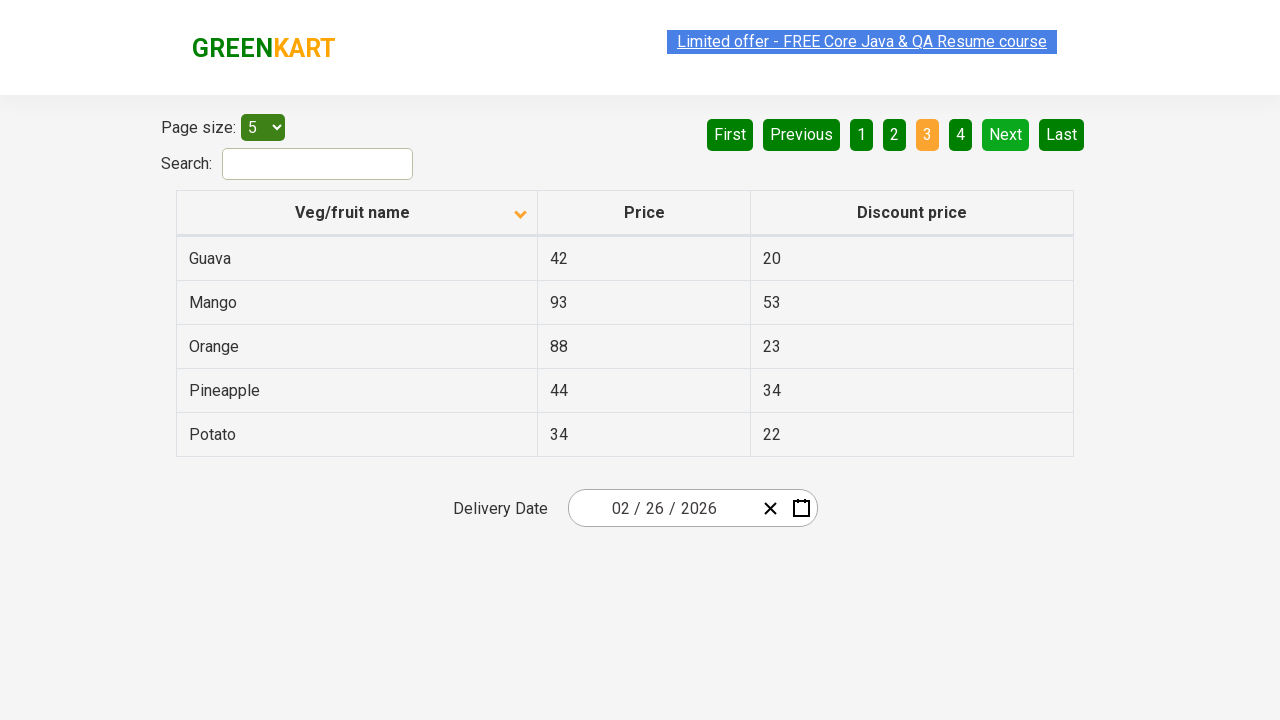

Searched for Rice in current page
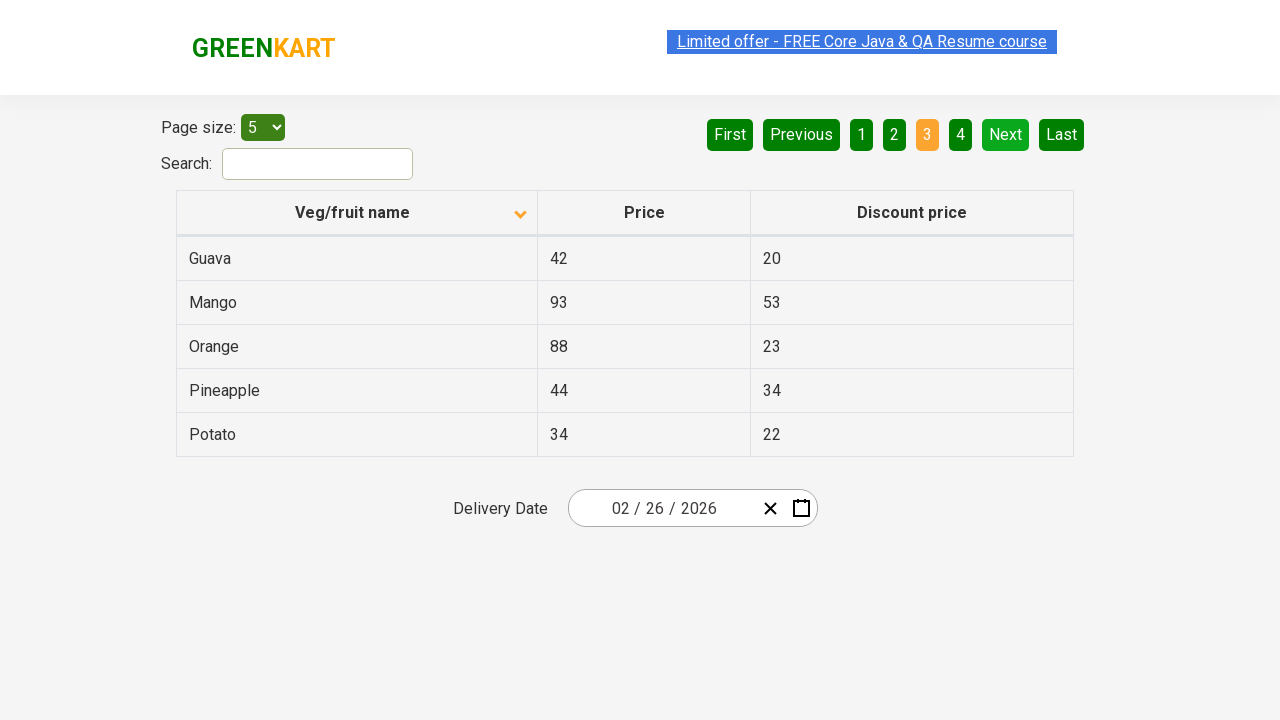

Clicked Next button to go to next page at (1006, 134) on [aria-label='Next']
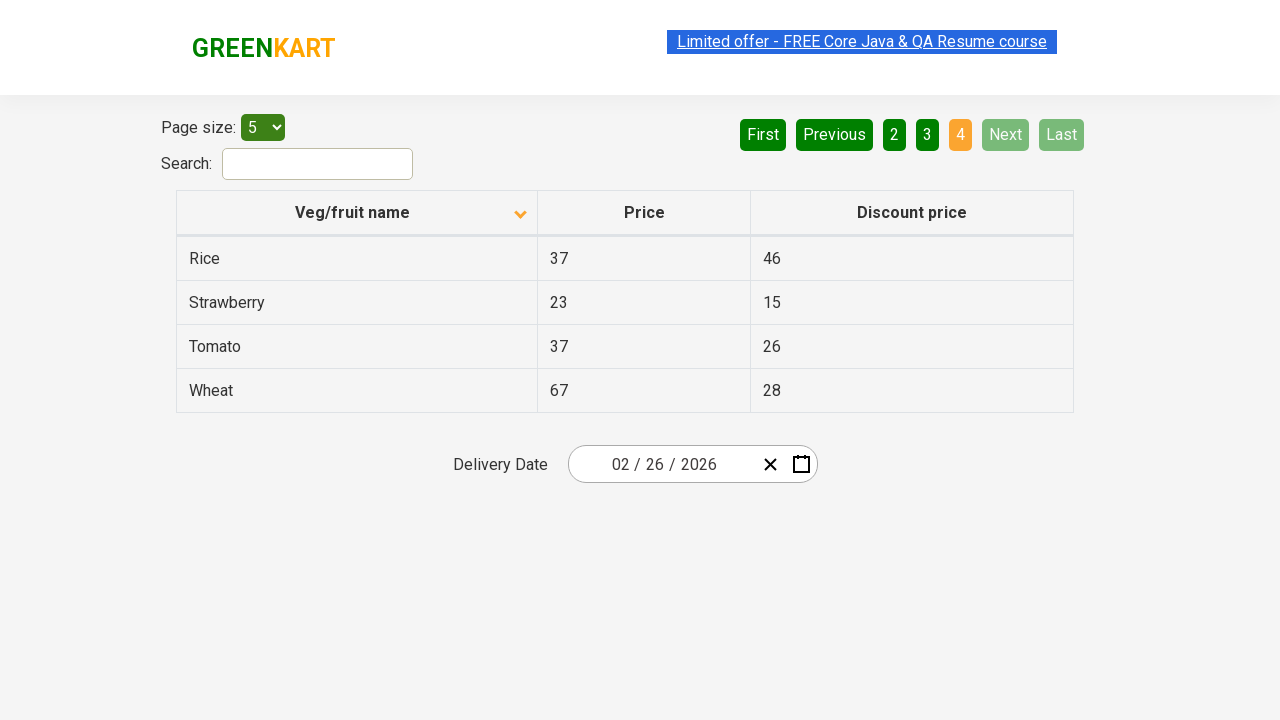

Waited for next page to load
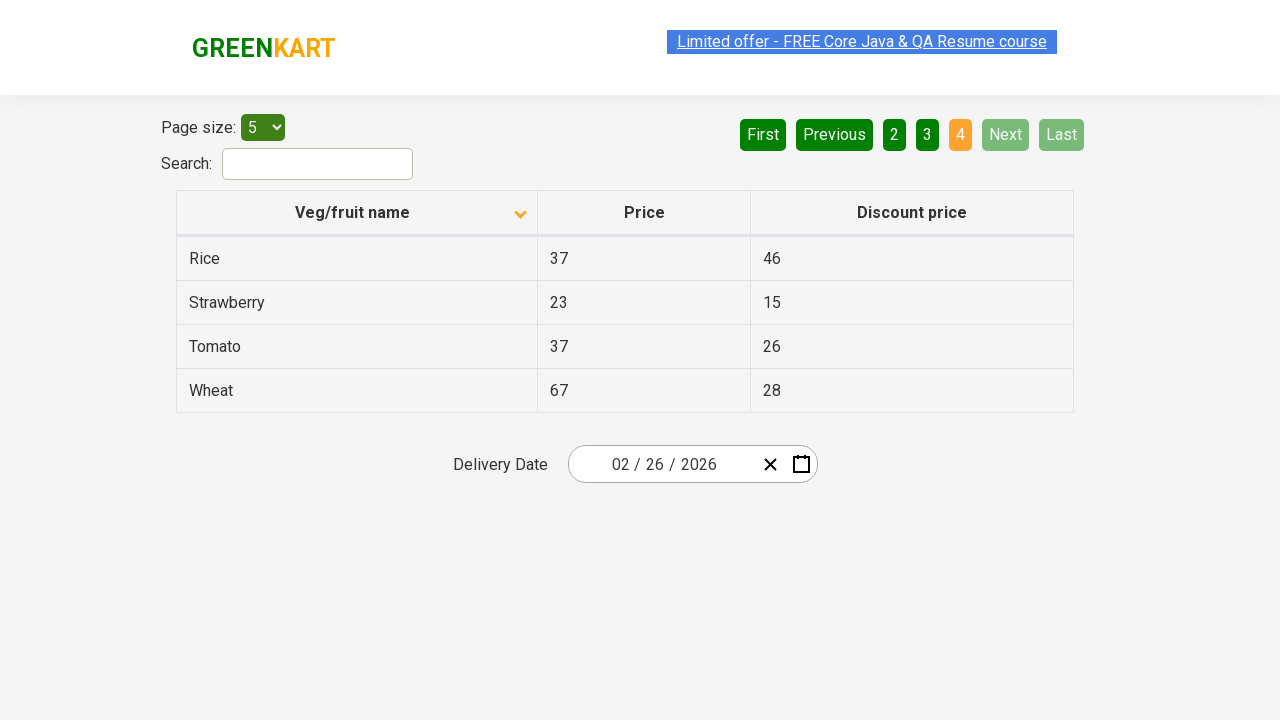

Searched for Rice in current page
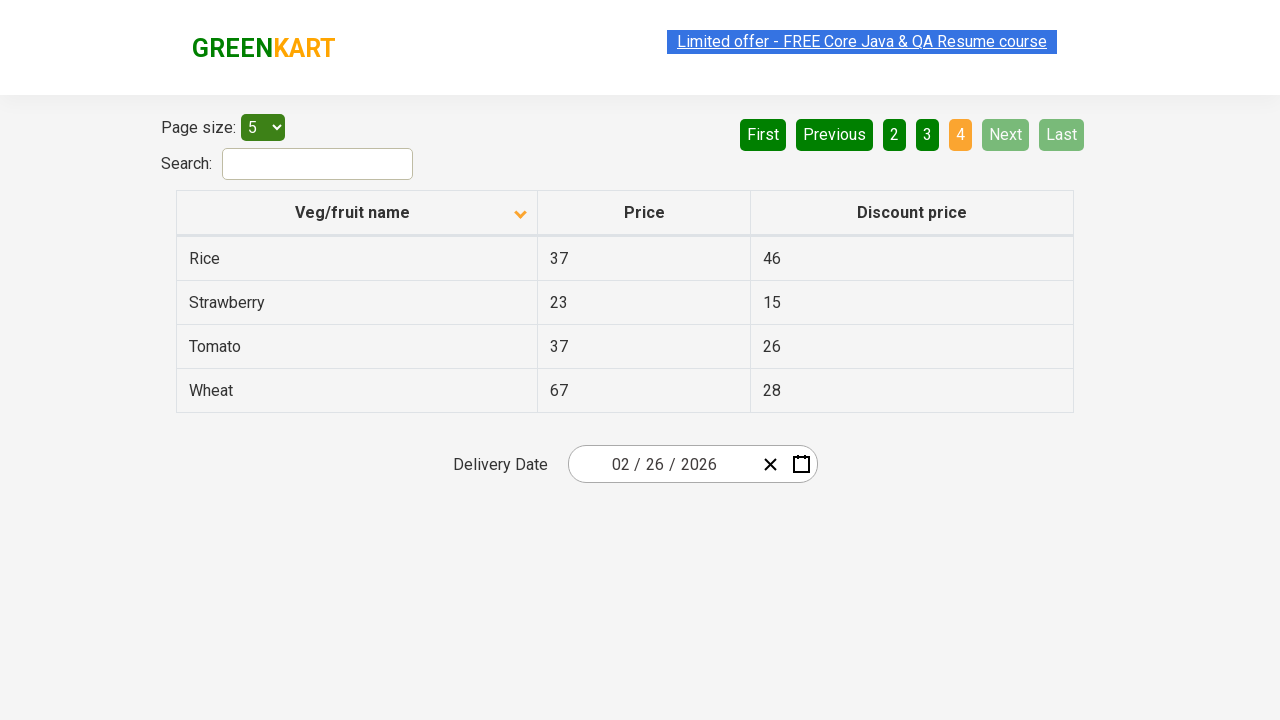

Found Rice with price: 37
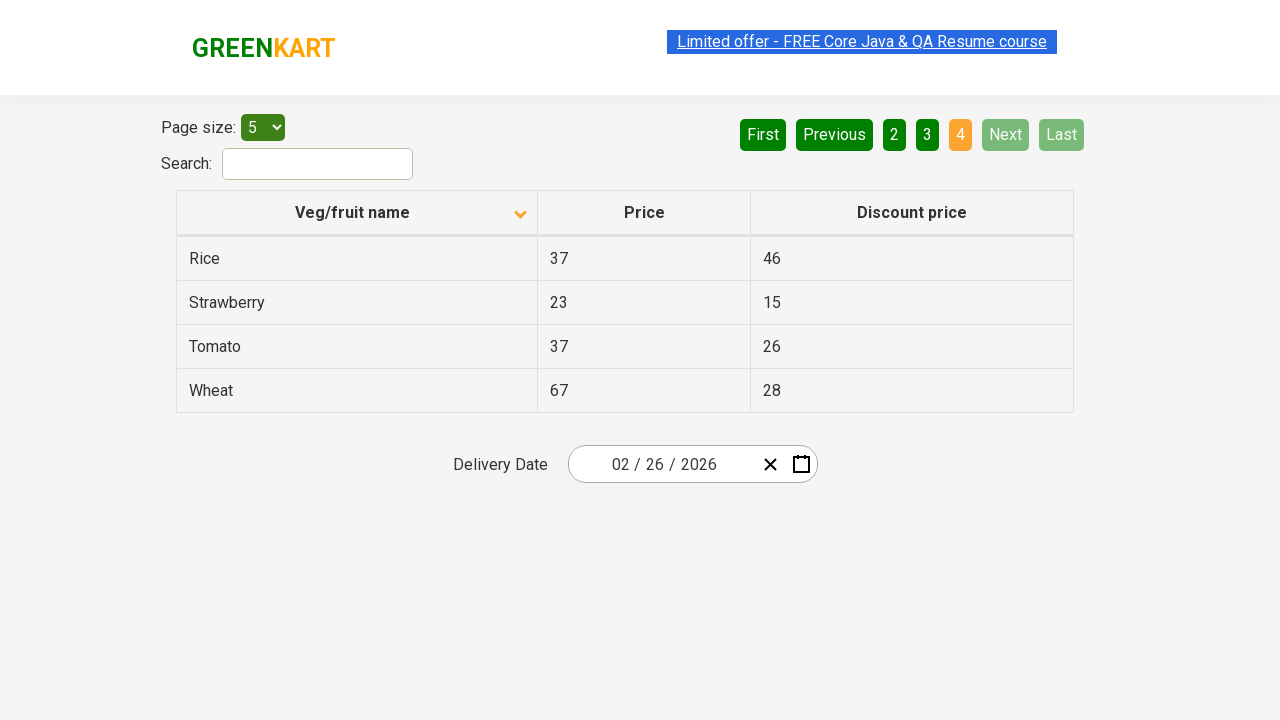

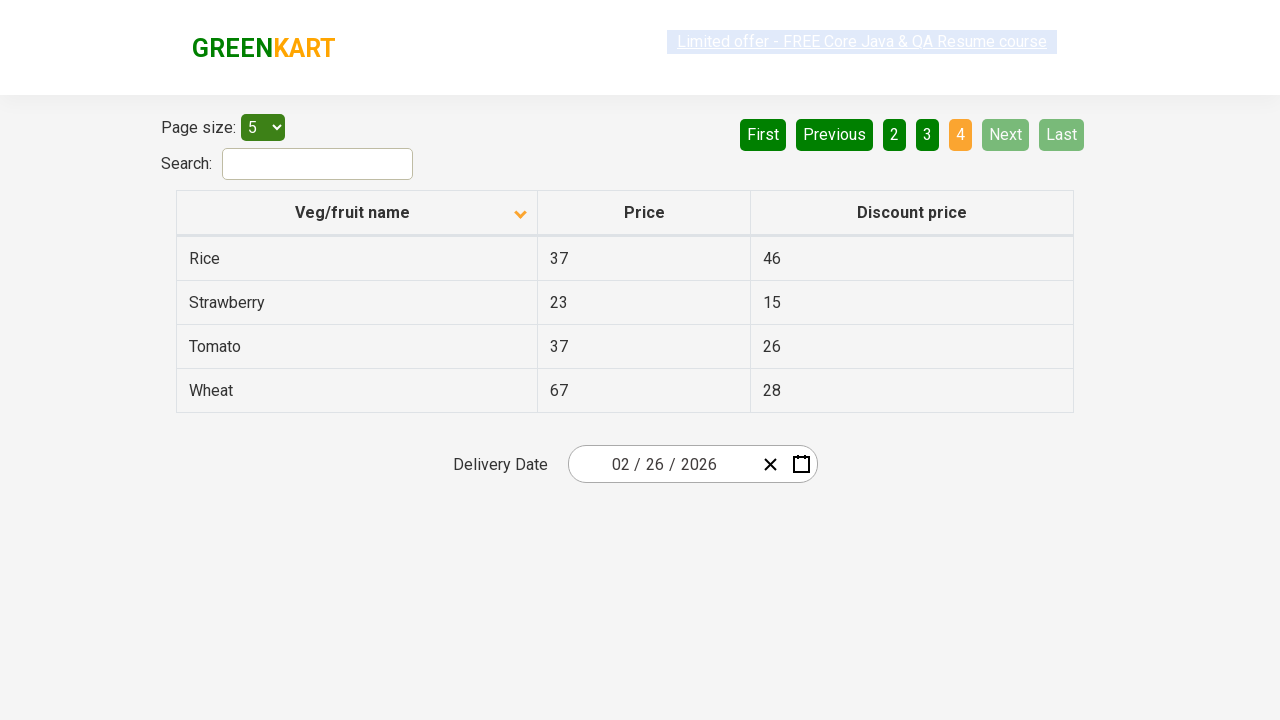